Navigates to Form Authentication page and verifies the h2 heading text

Starting URL: https://the-internet.herokuapp.com/

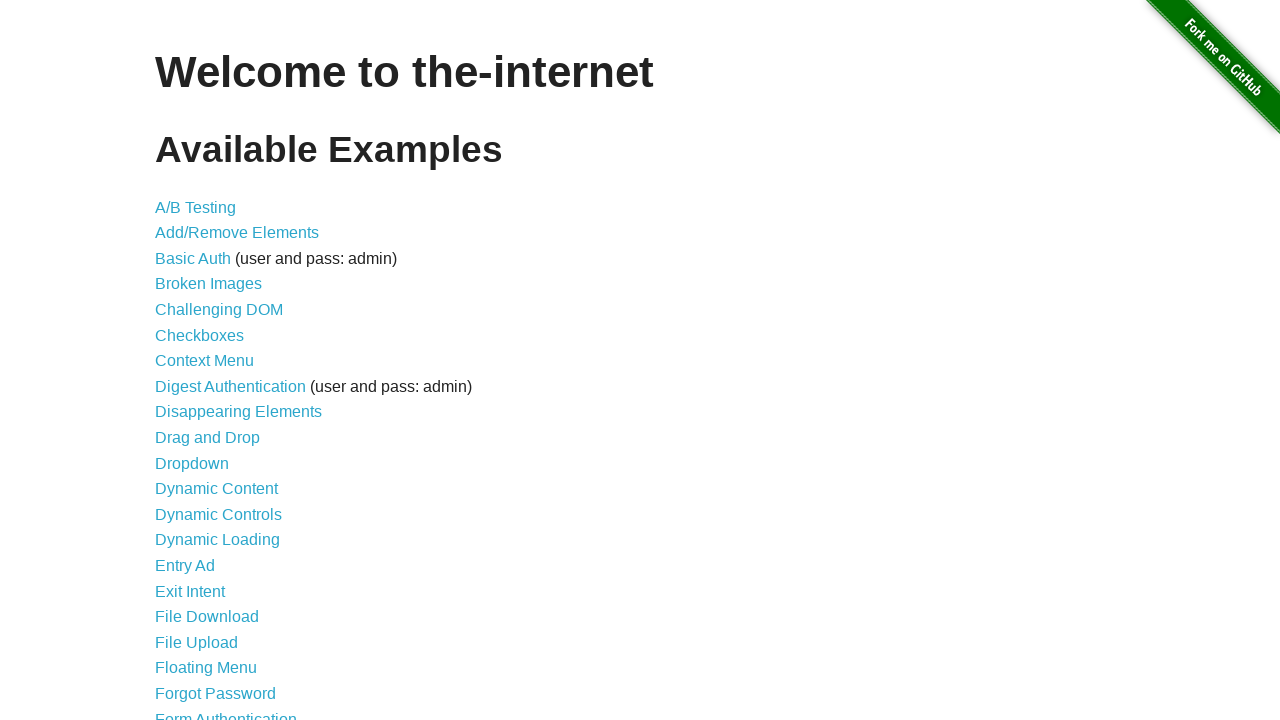

Clicked on Form Authentication link at (226, 712) on xpath=//*[@id="content"]/ul/li[21]/a
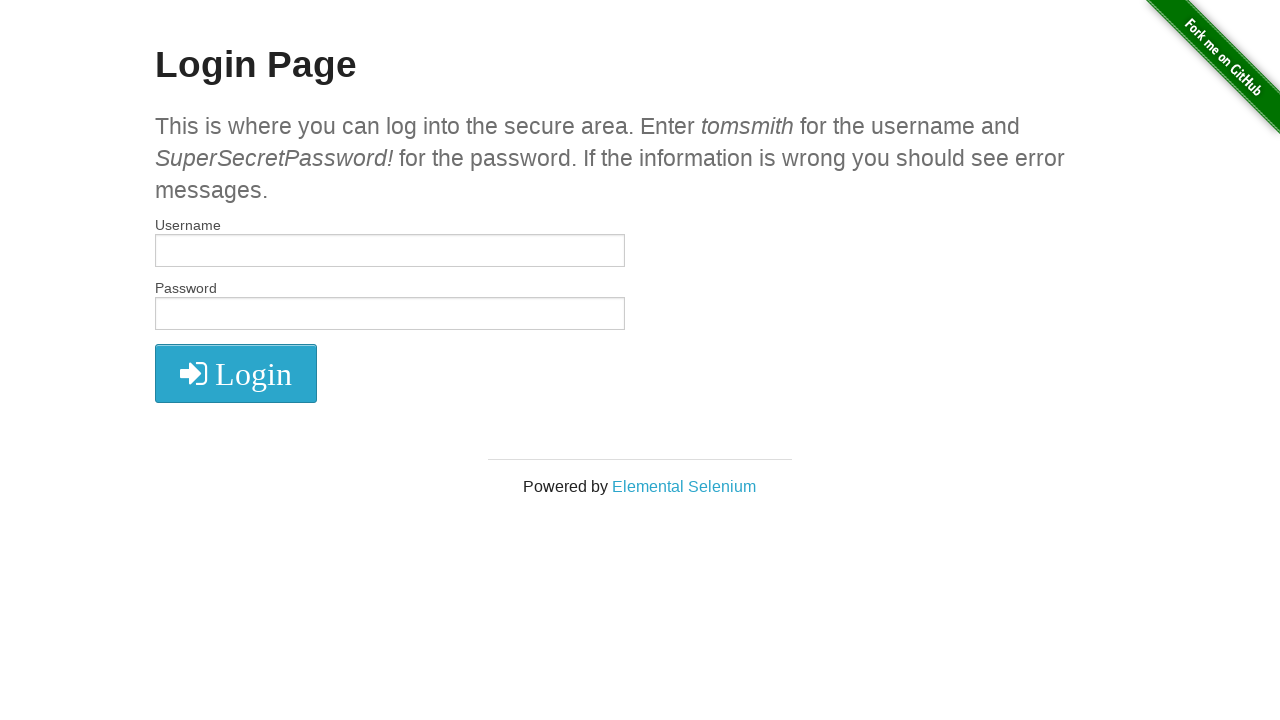

Waited for h2 heading to be visible
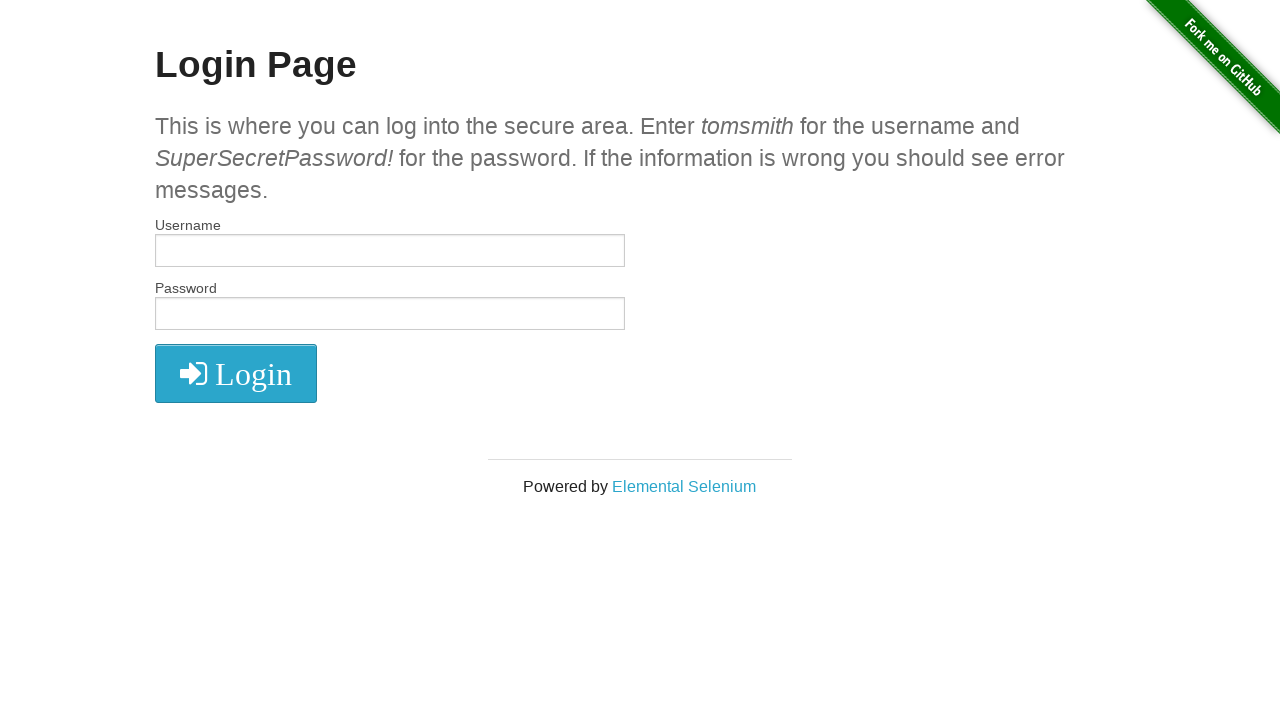

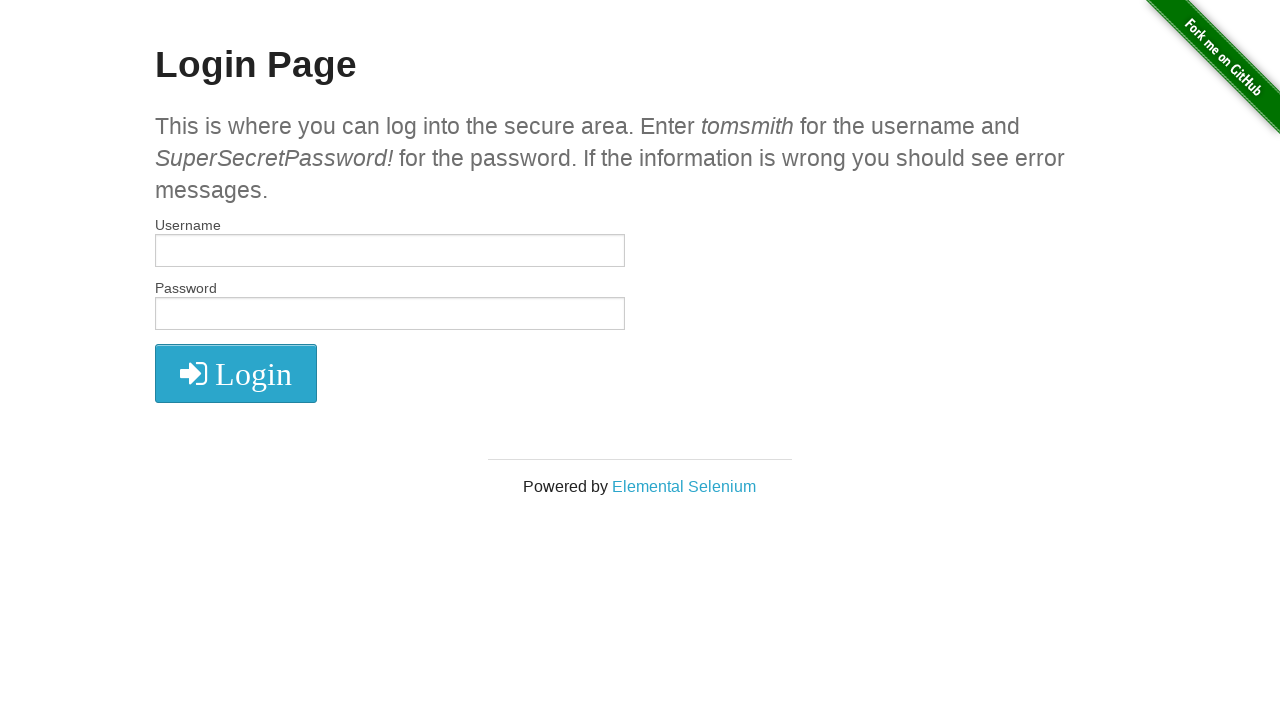